Tests Vue.js dropdown component by selecting First, Second, and Third options and verifying the selected values.

Starting URL: https://mikerodham.github.io/vue-dropdowns/

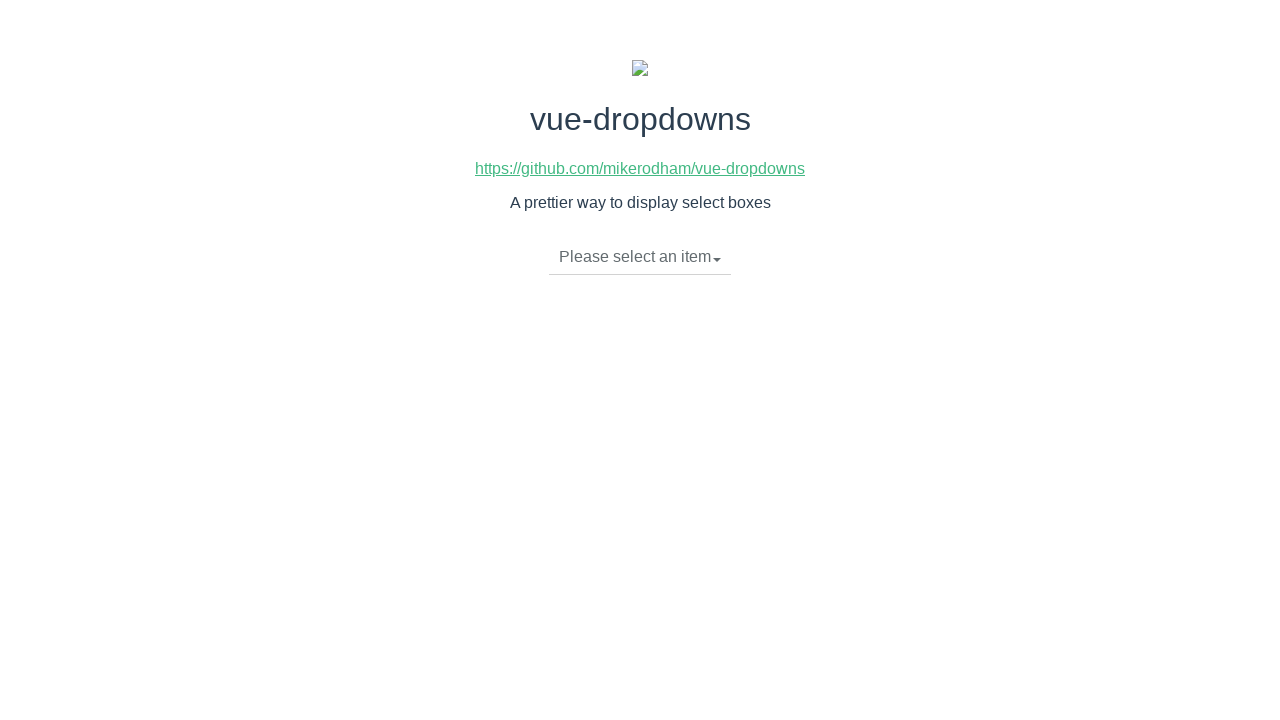

Clicked dropdown toggle to open menu at (640, 257) on li.dropdown-toggle
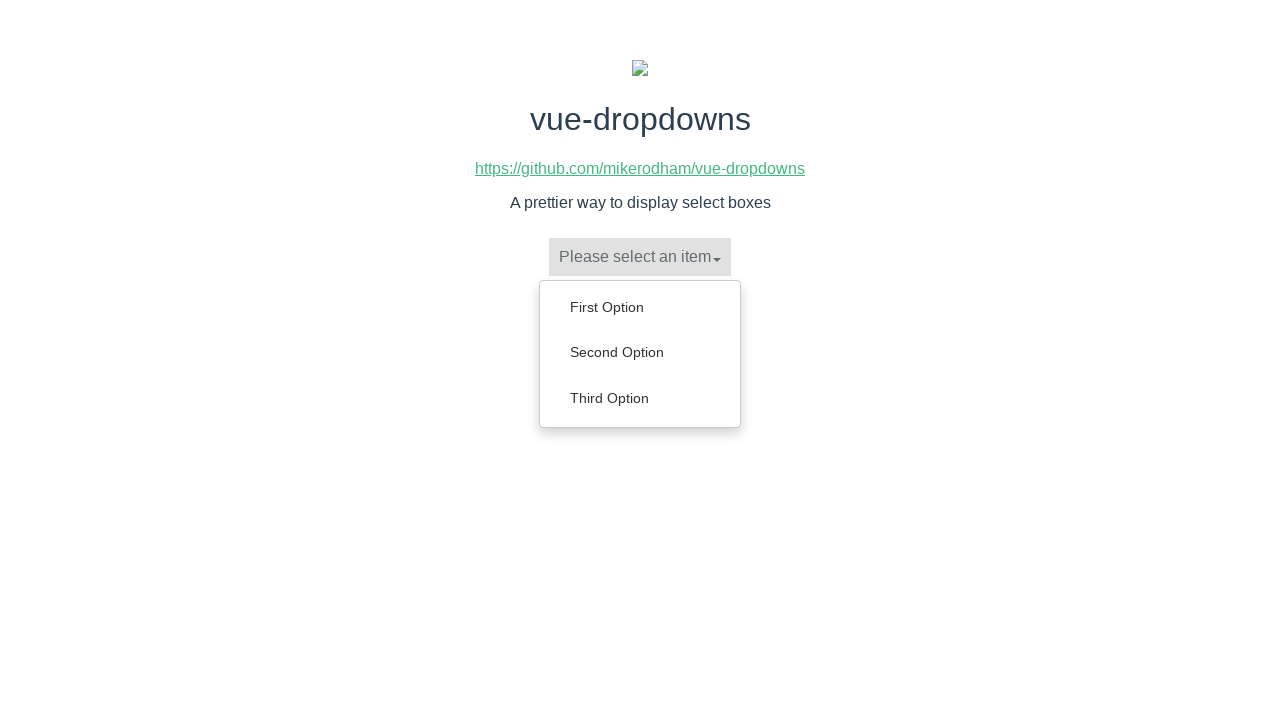

Selected 'First Option' from dropdown menu at (640, 307) on ul.dropdown-menu a:has-text('First Option')
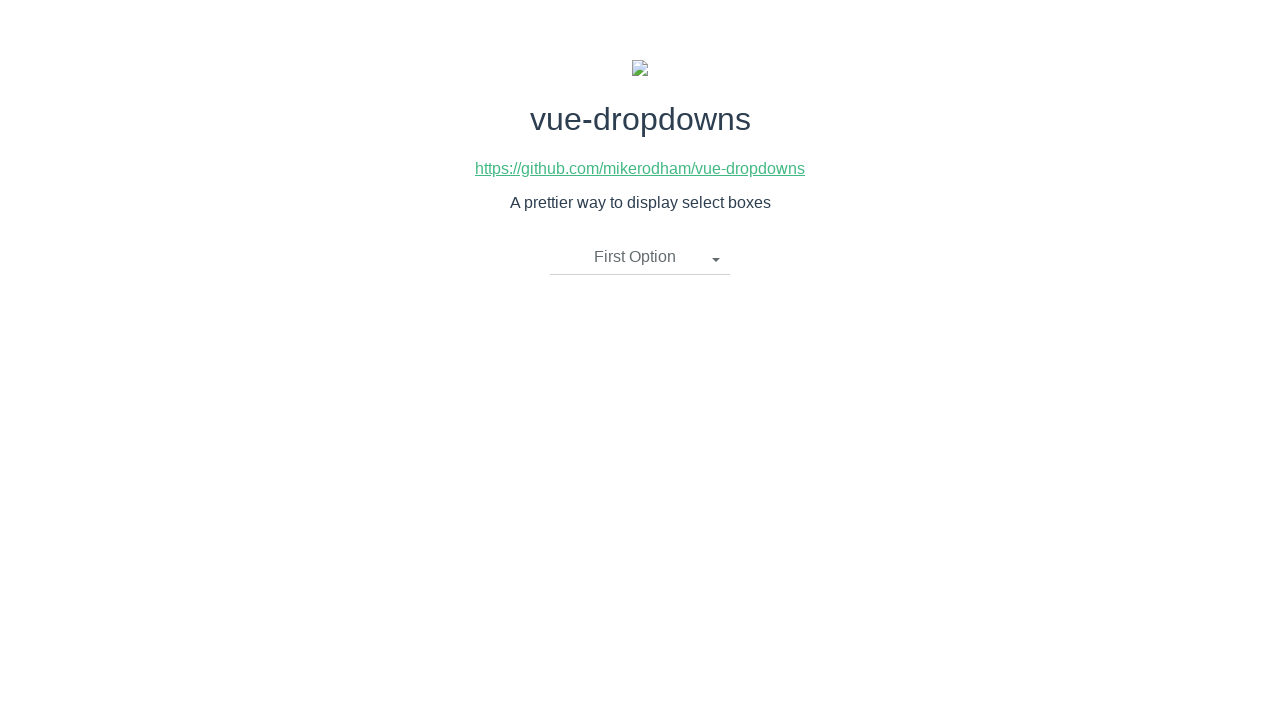

Waited 2 seconds for selection to register
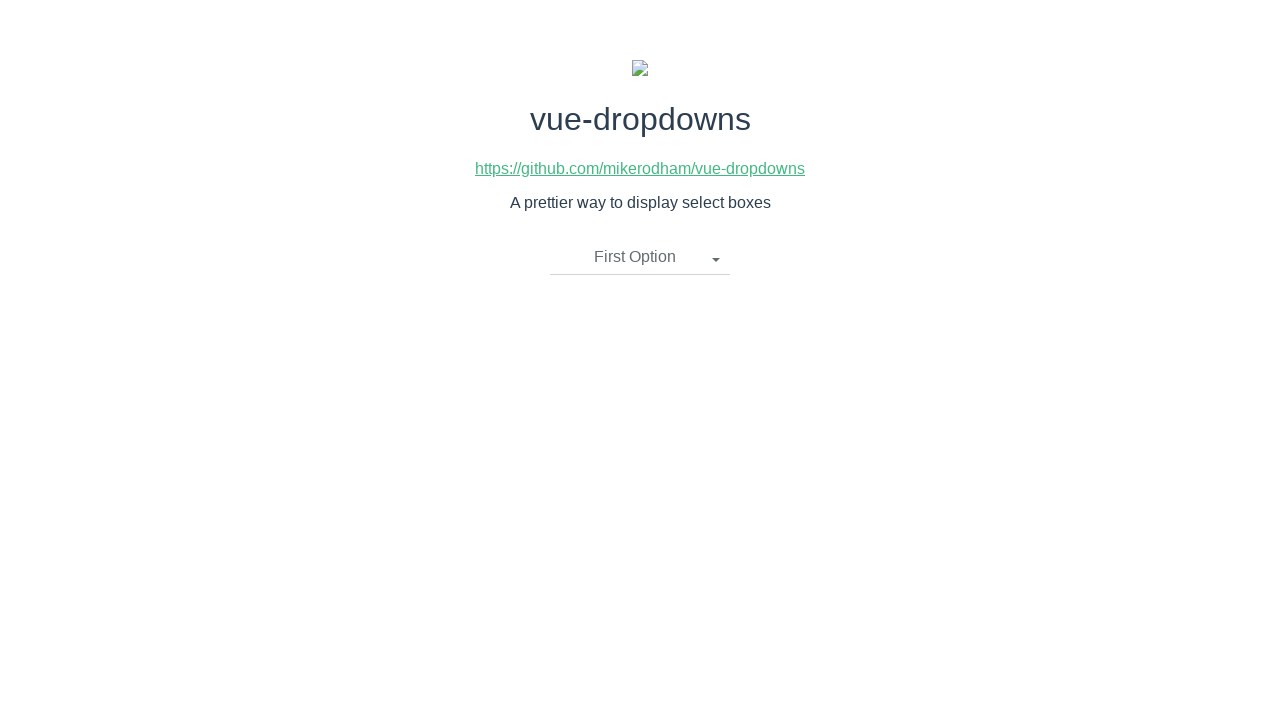

Clicked dropdown toggle to open menu again at (640, 257) on li.dropdown-toggle
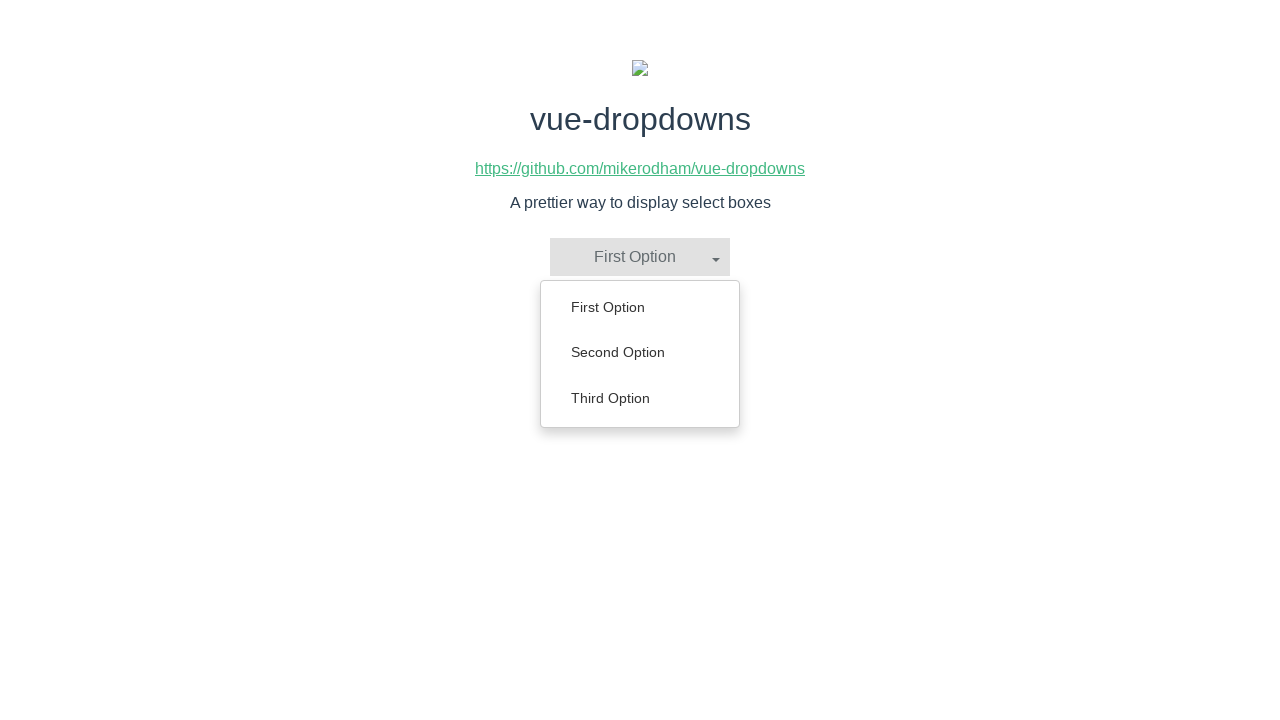

Selected 'Second Option' from dropdown menu at (640, 352) on ul.dropdown-menu a:has-text('Second Option')
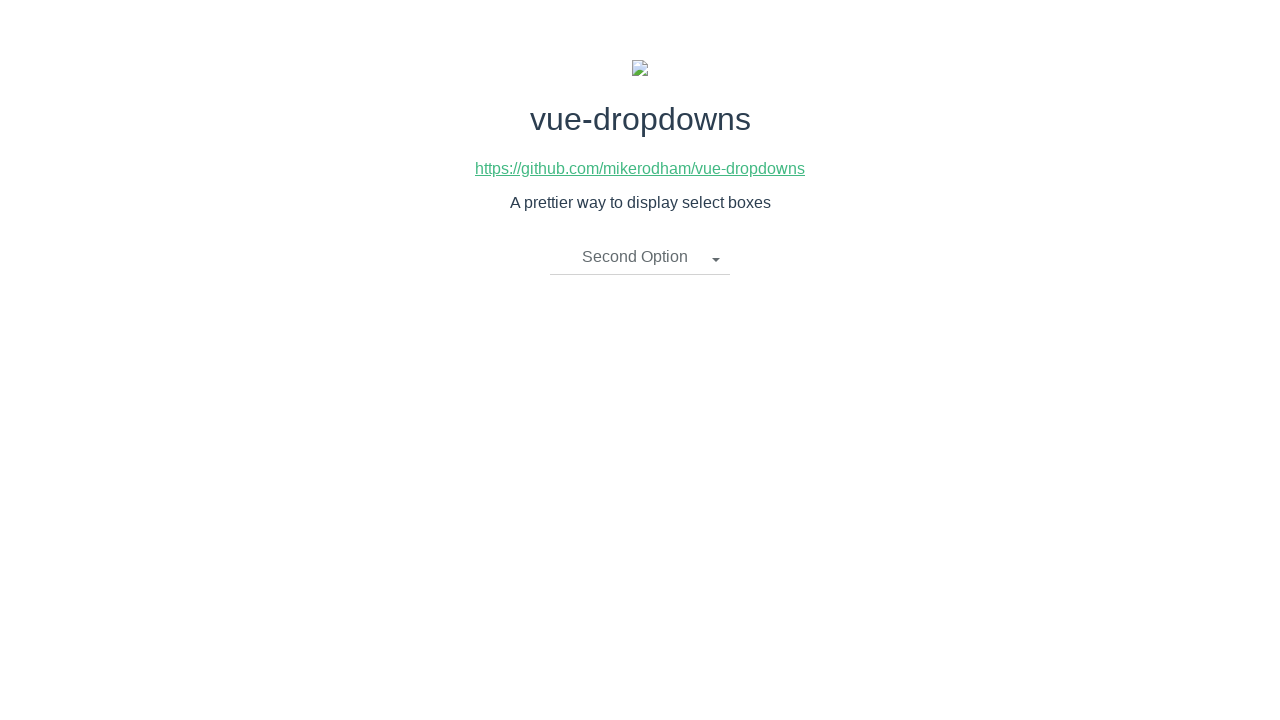

Waited 2 seconds for selection to register
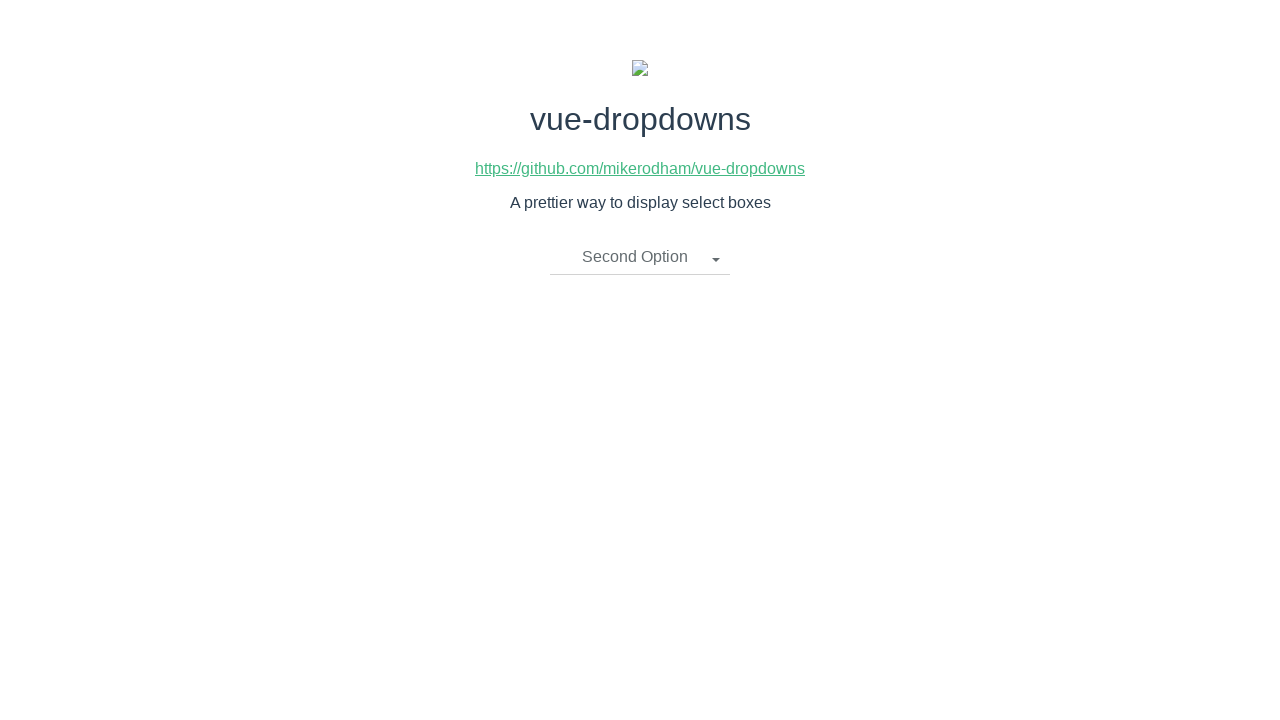

Clicked dropdown toggle to open menu for third time at (640, 257) on li.dropdown-toggle
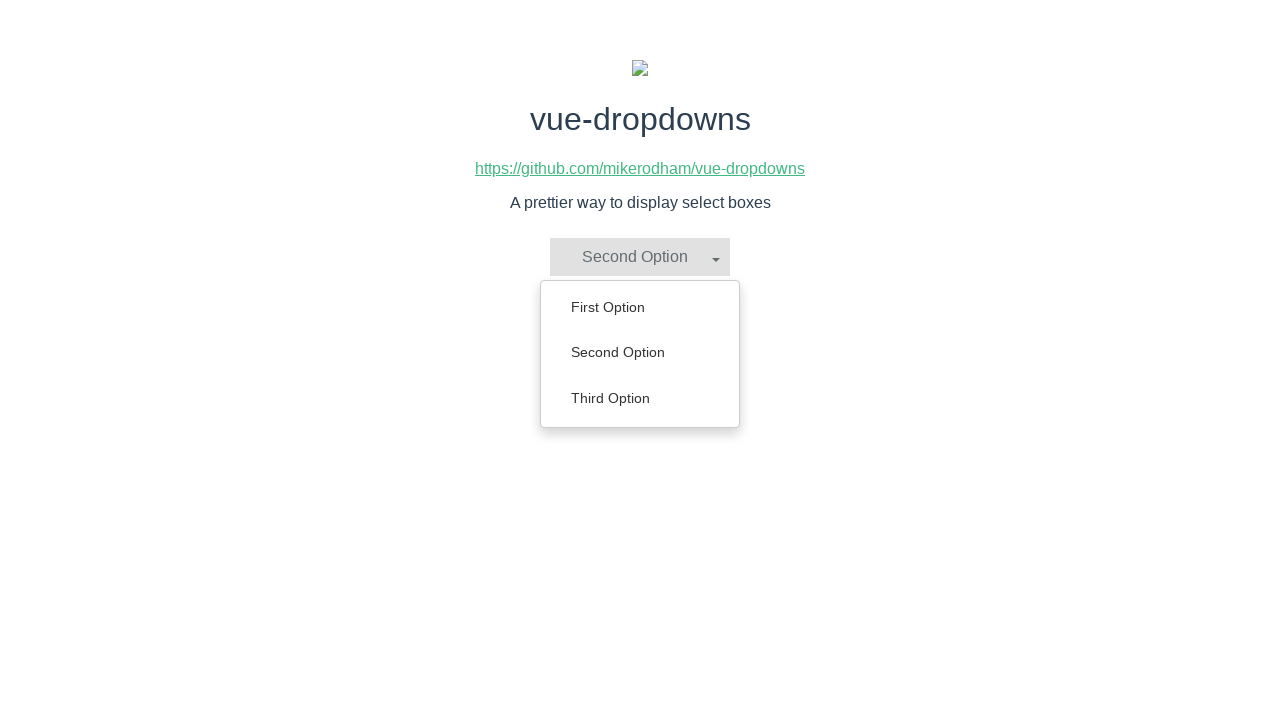

Selected 'Third Option' from dropdown menu at (640, 398) on ul.dropdown-menu a:has-text('Third Option')
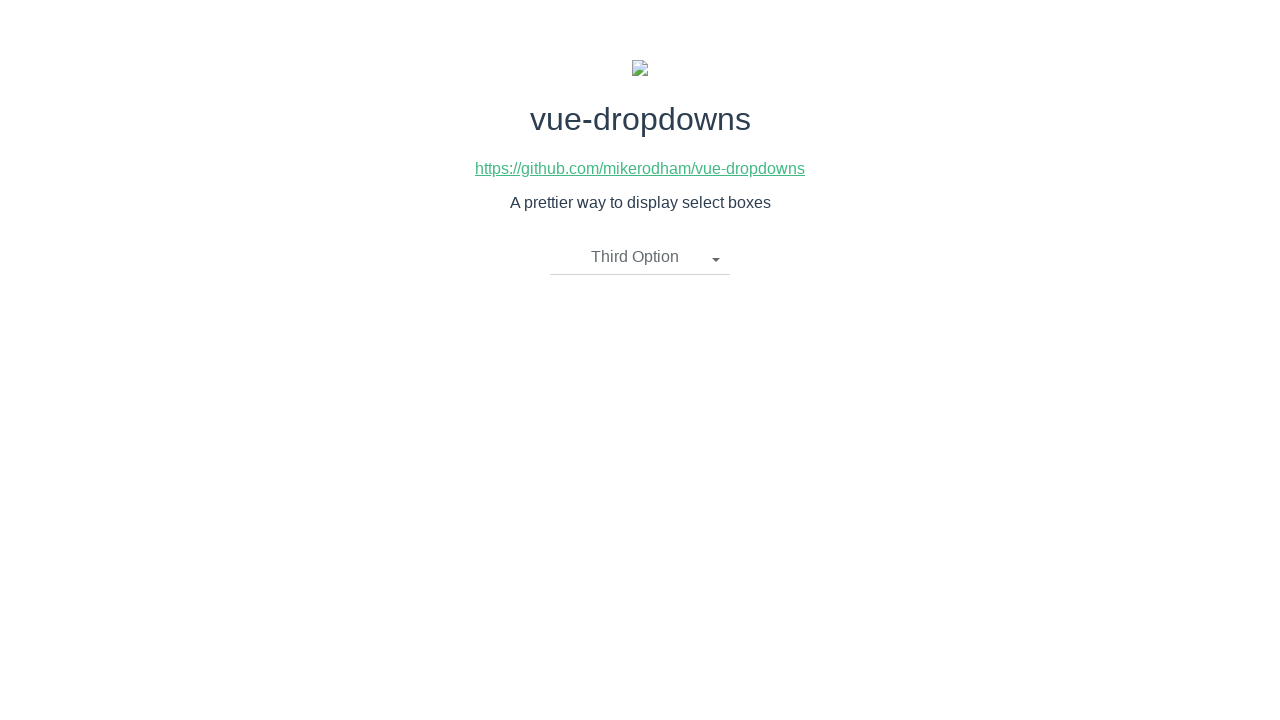

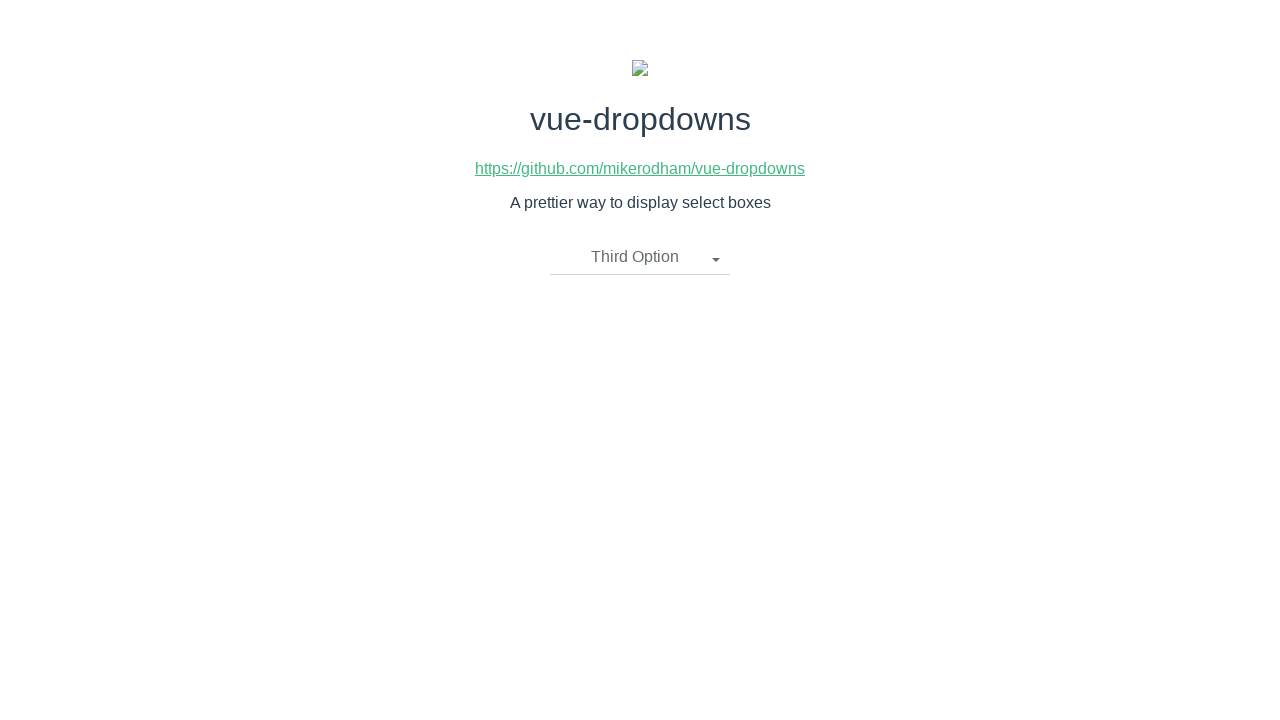